Tests browser window maximize functionality by navigating to a website and maximizing the browser window

Starting URL: https://www.mountsinai.org/

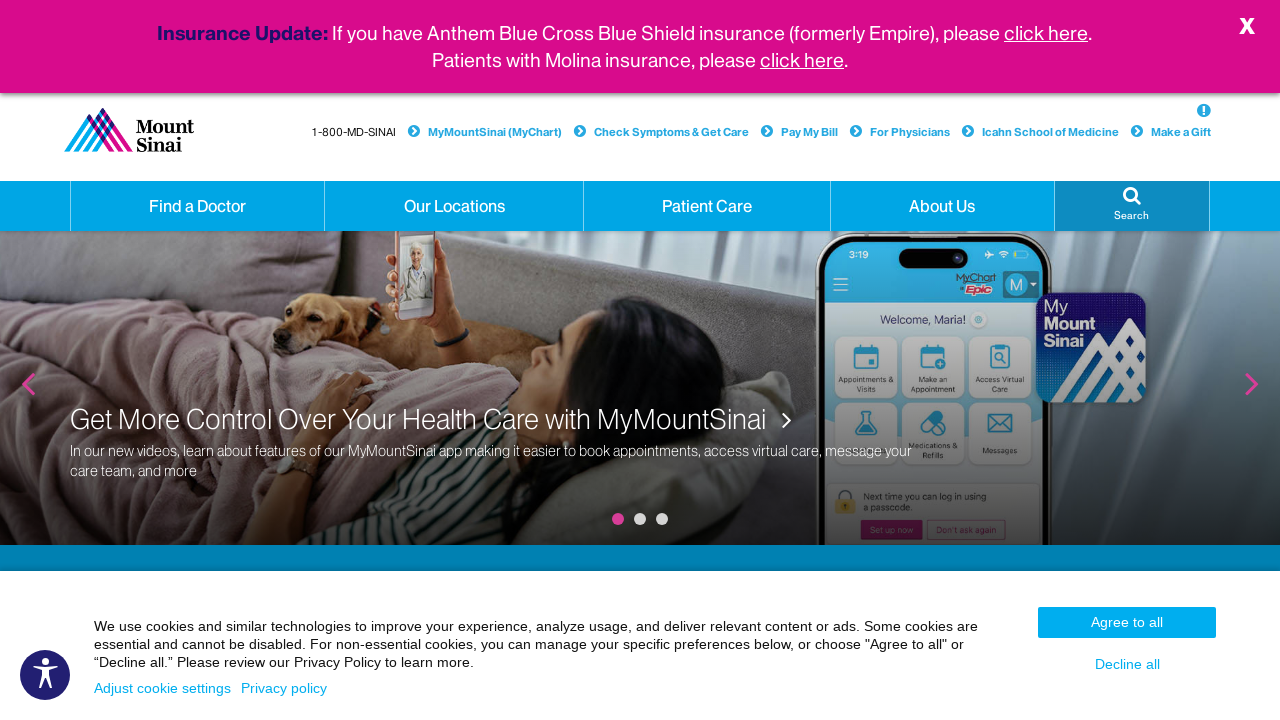

Set viewport size to 1920x1080 to maximize browser window
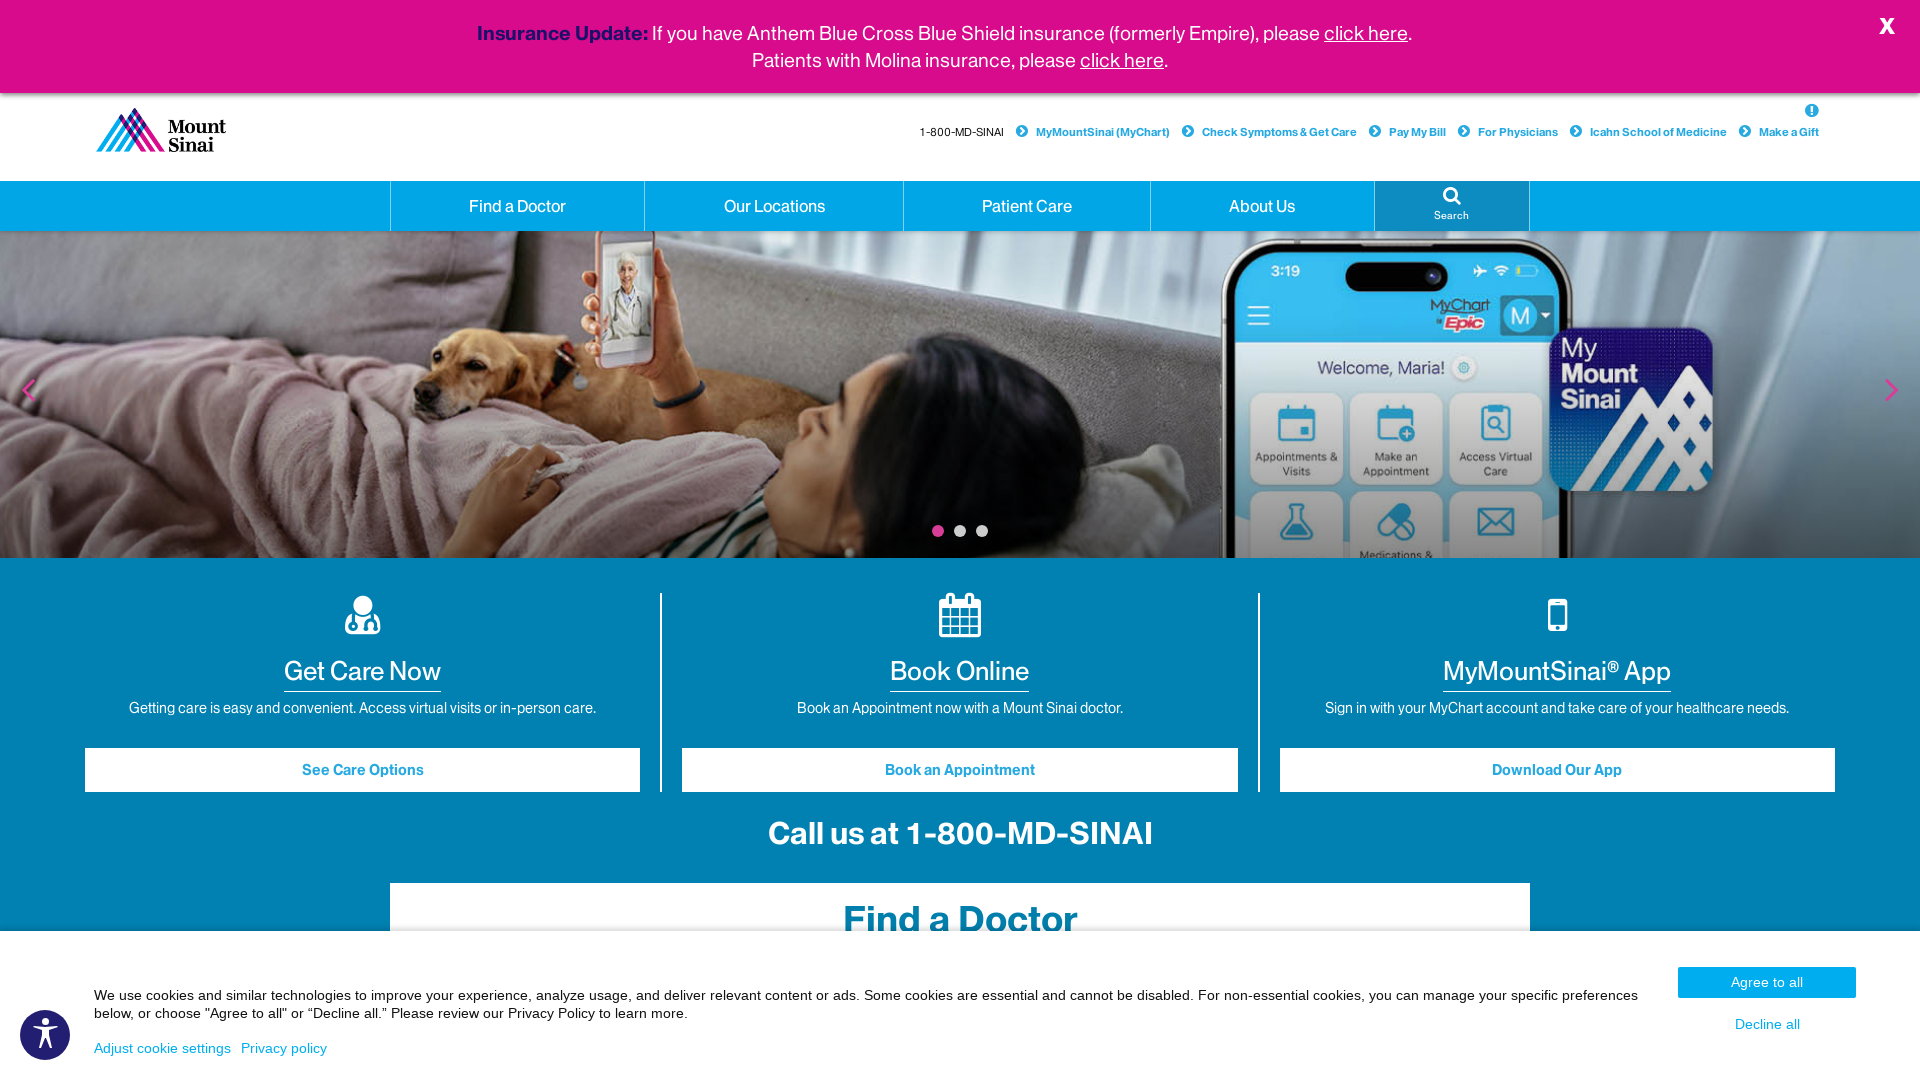

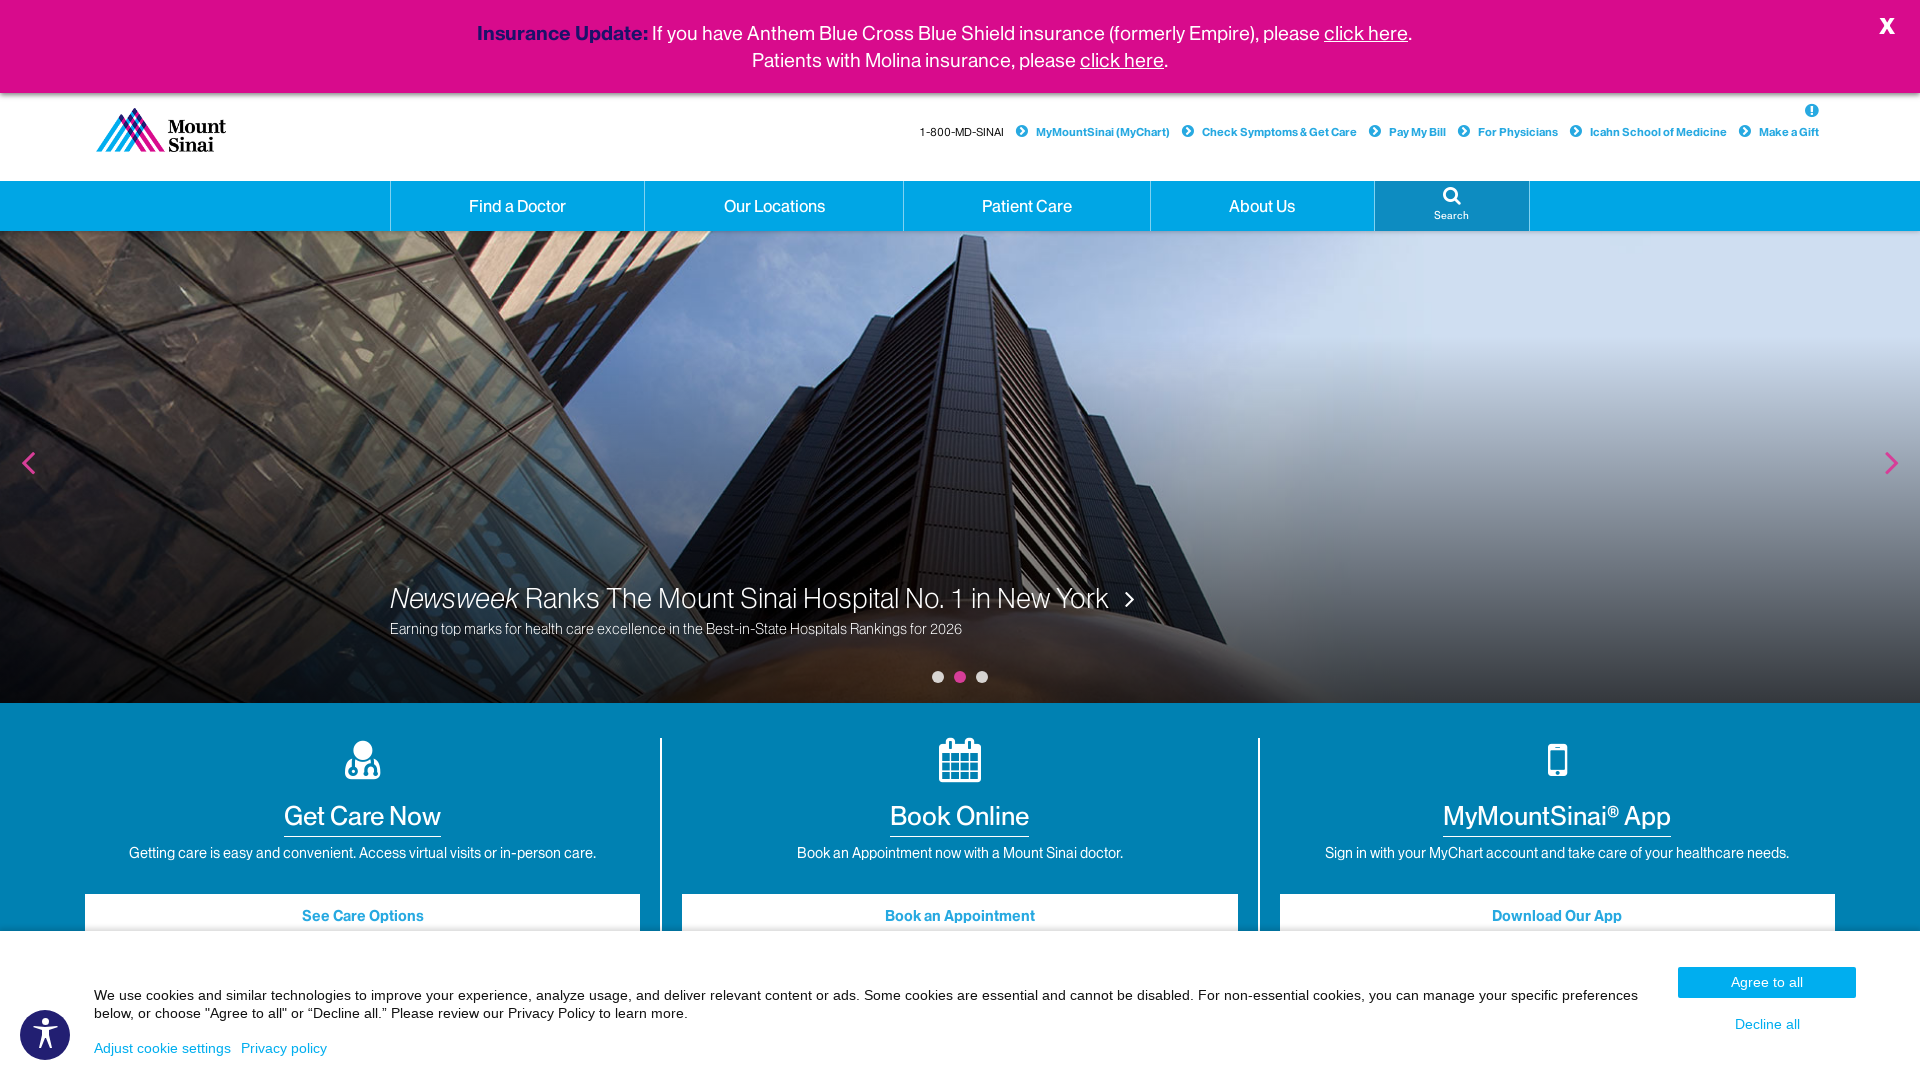